Tests keyboard input functionality by clicking on a name field, entering a name, and clicking a button on the Formy keypress practice page

Starting URL: https://formy-project.herokuapp.com/keypress

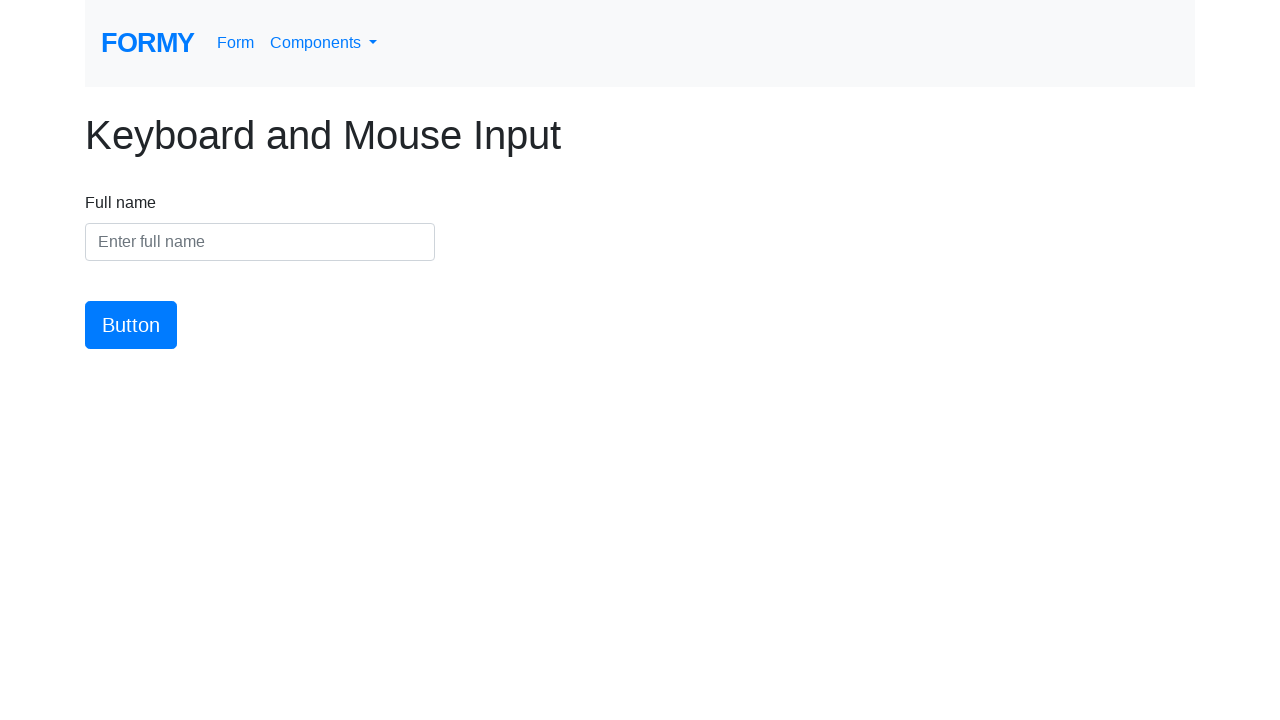

Clicked on the name input field at (260, 242) on #name
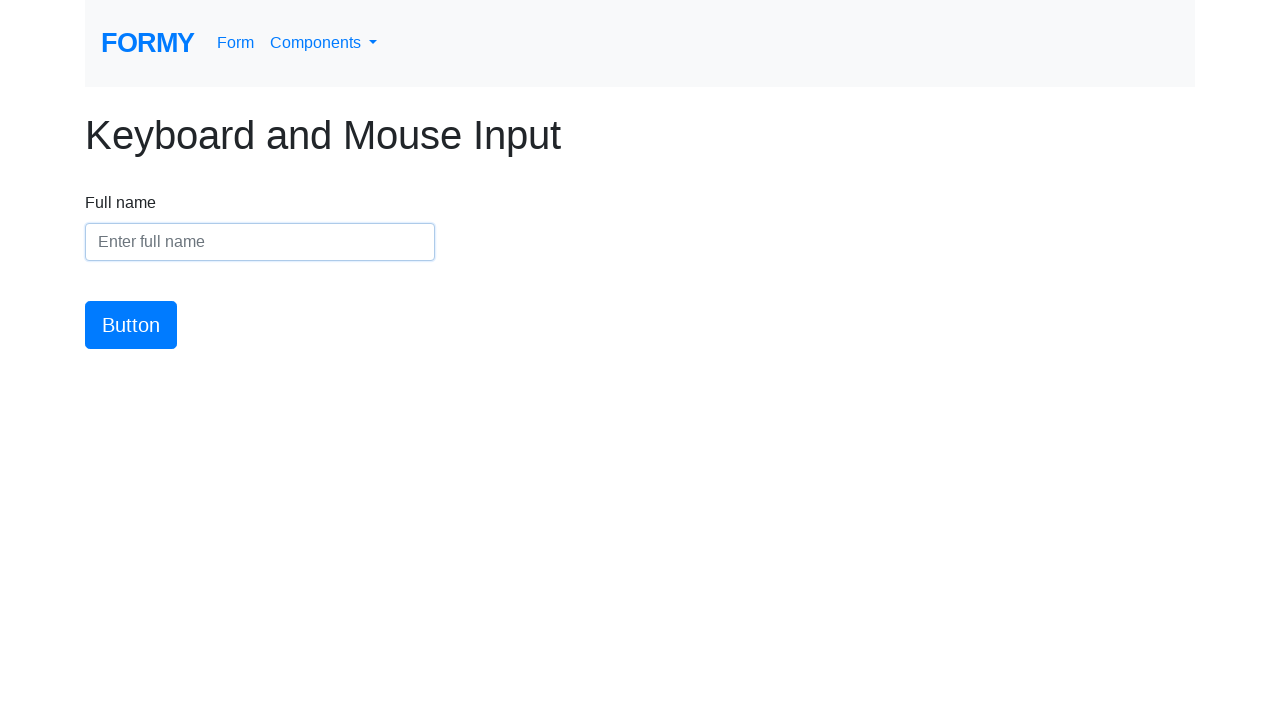

Entered 'Marcus Thompson' into the name field on #name
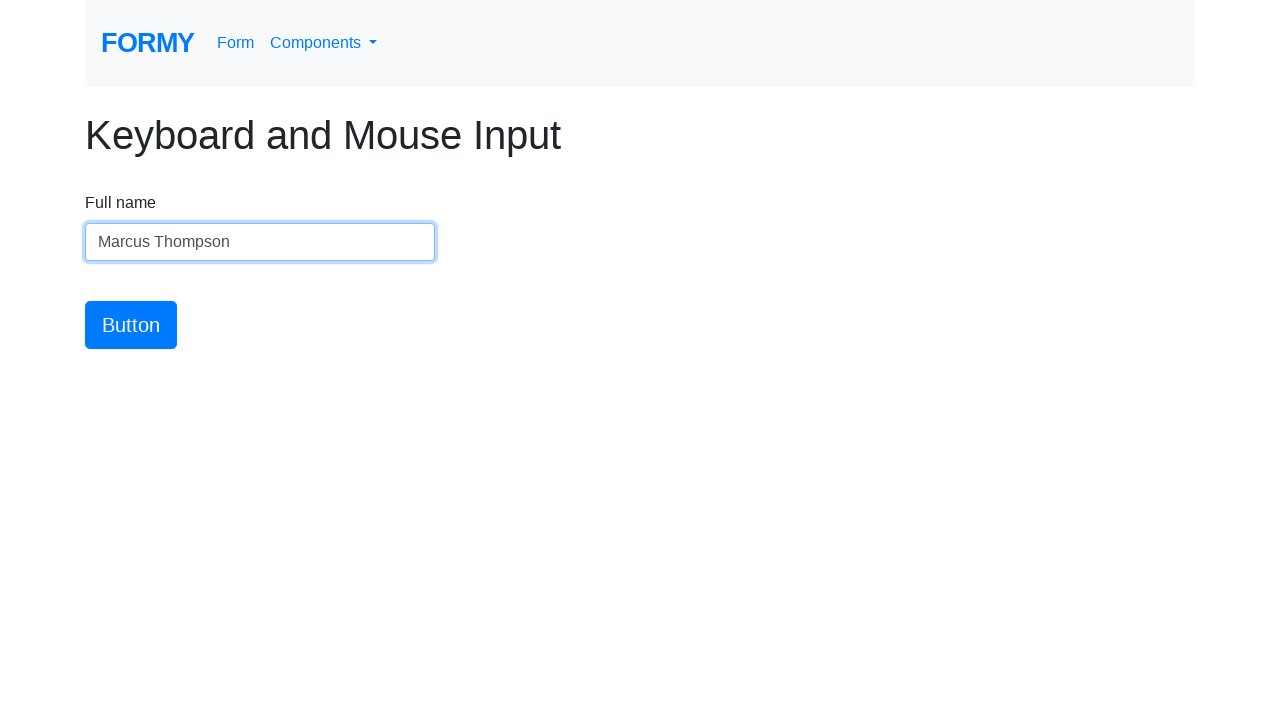

Clicked the button to submit the form at (131, 325) on #button
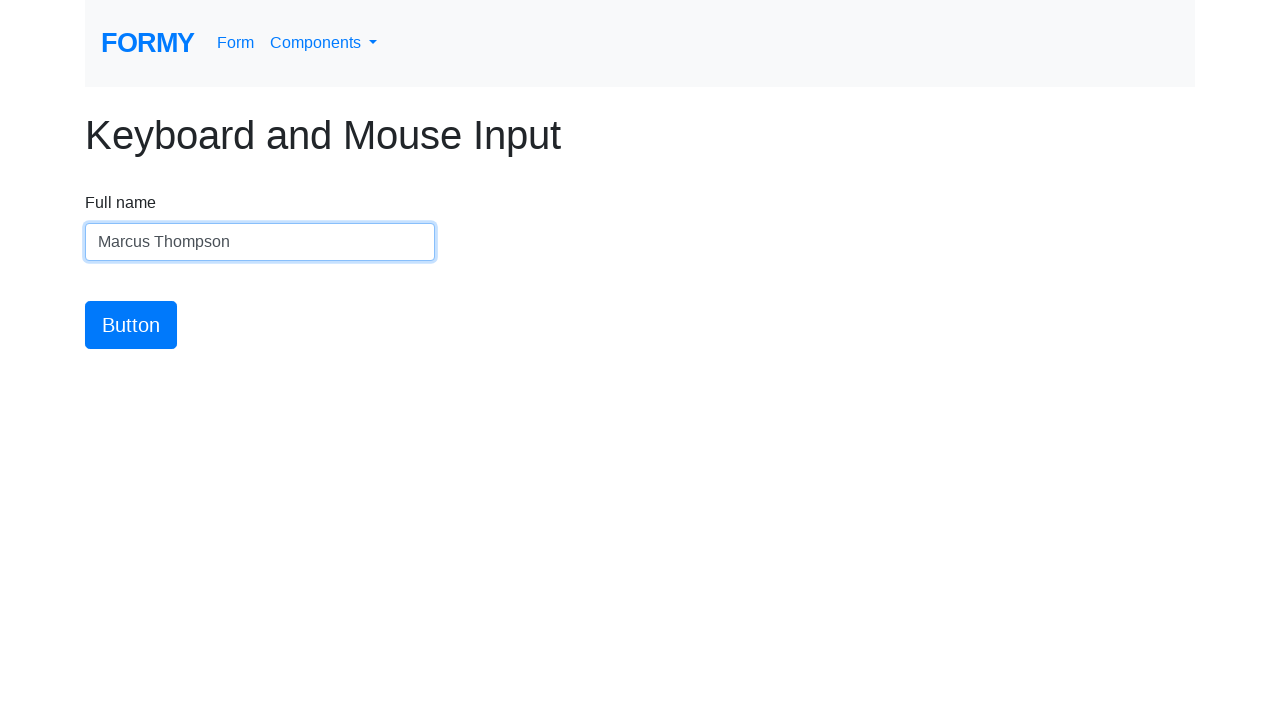

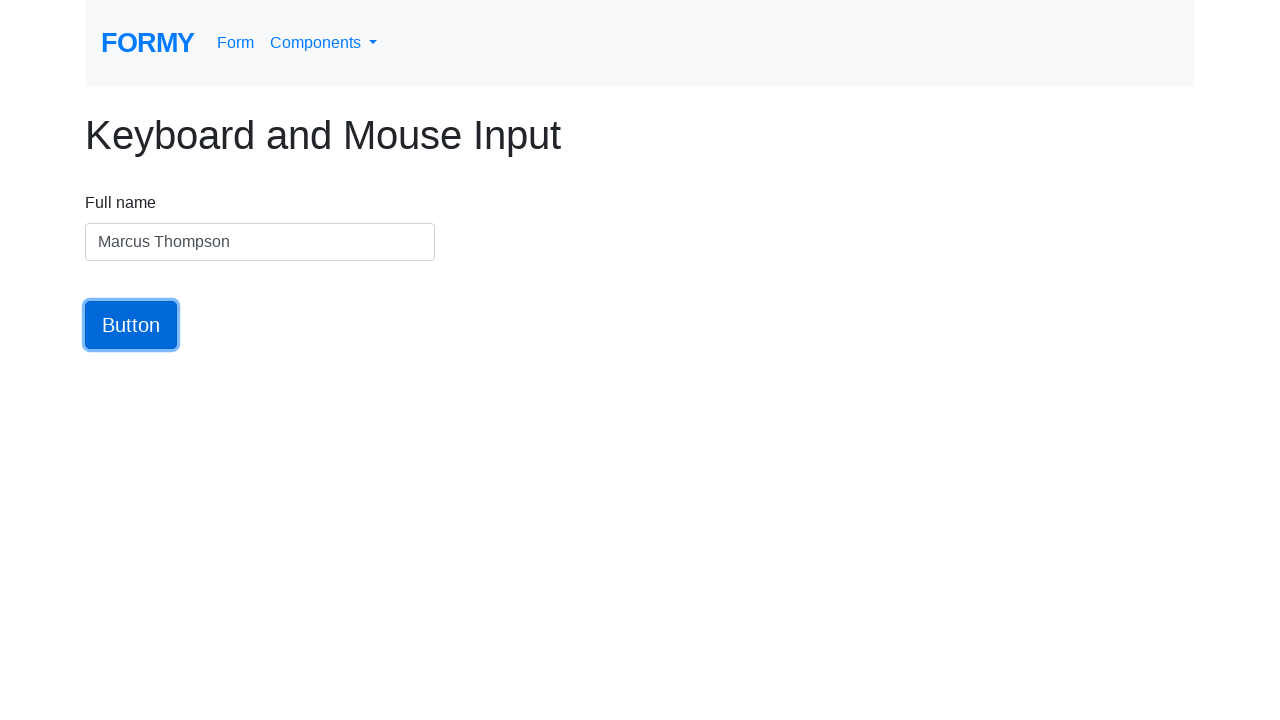